Tests a cheese wheel weight guessing contest form by filling in name, phone, email, and weight fields, then submitting the form.

Starting URL: https://www.gloudemans.nl/kaaswiel/?gf_protect_submission=1

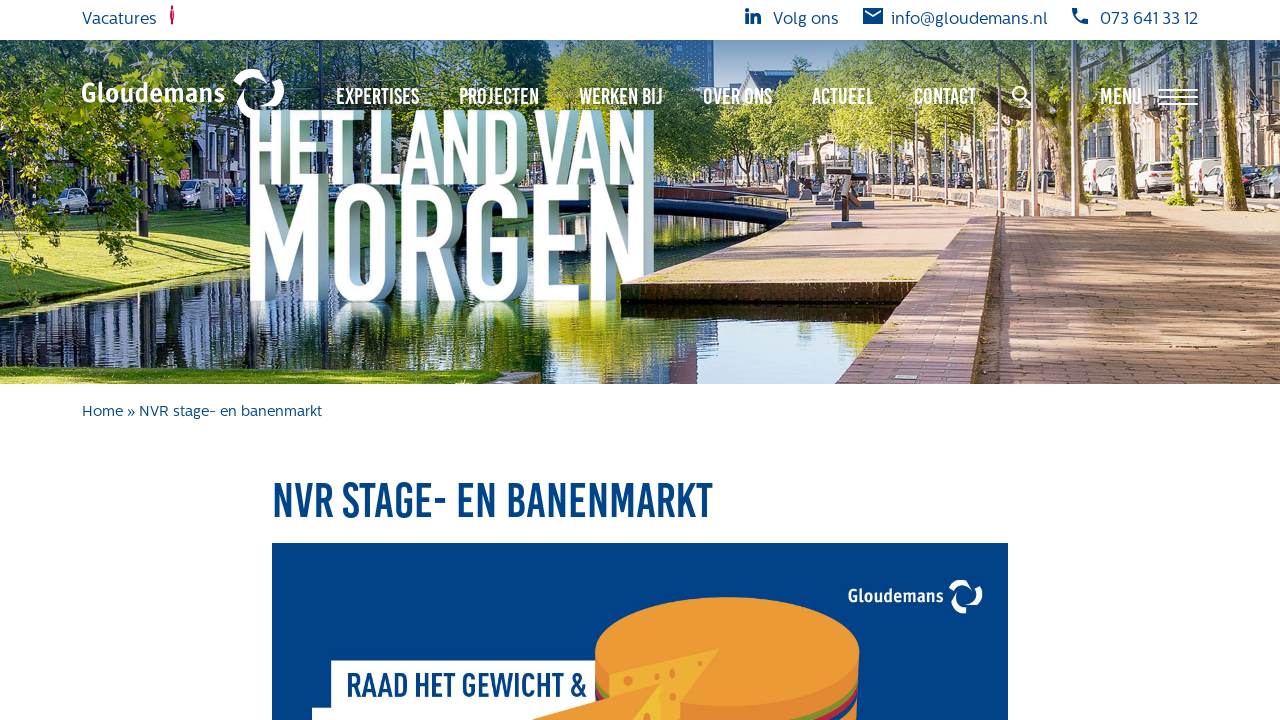

Waited for cheese wheel guessing form to load
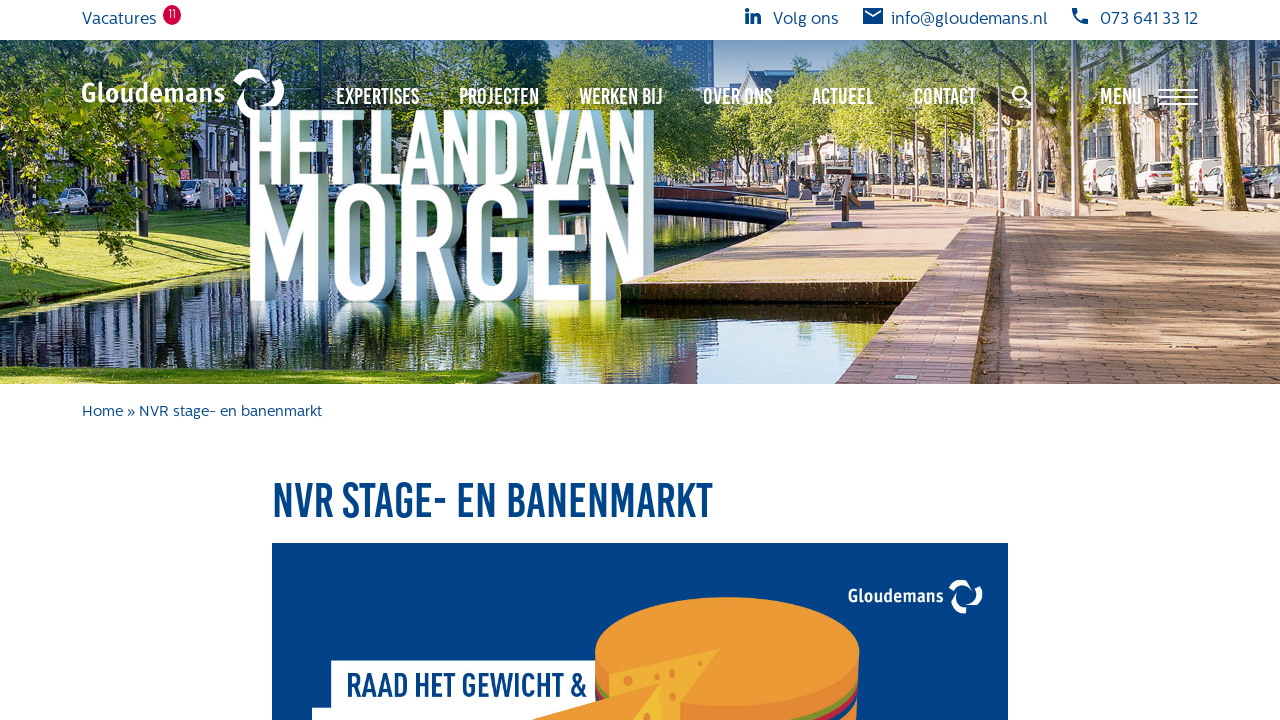

Filled in name field with 'Henk Bakker' on #input_9_1
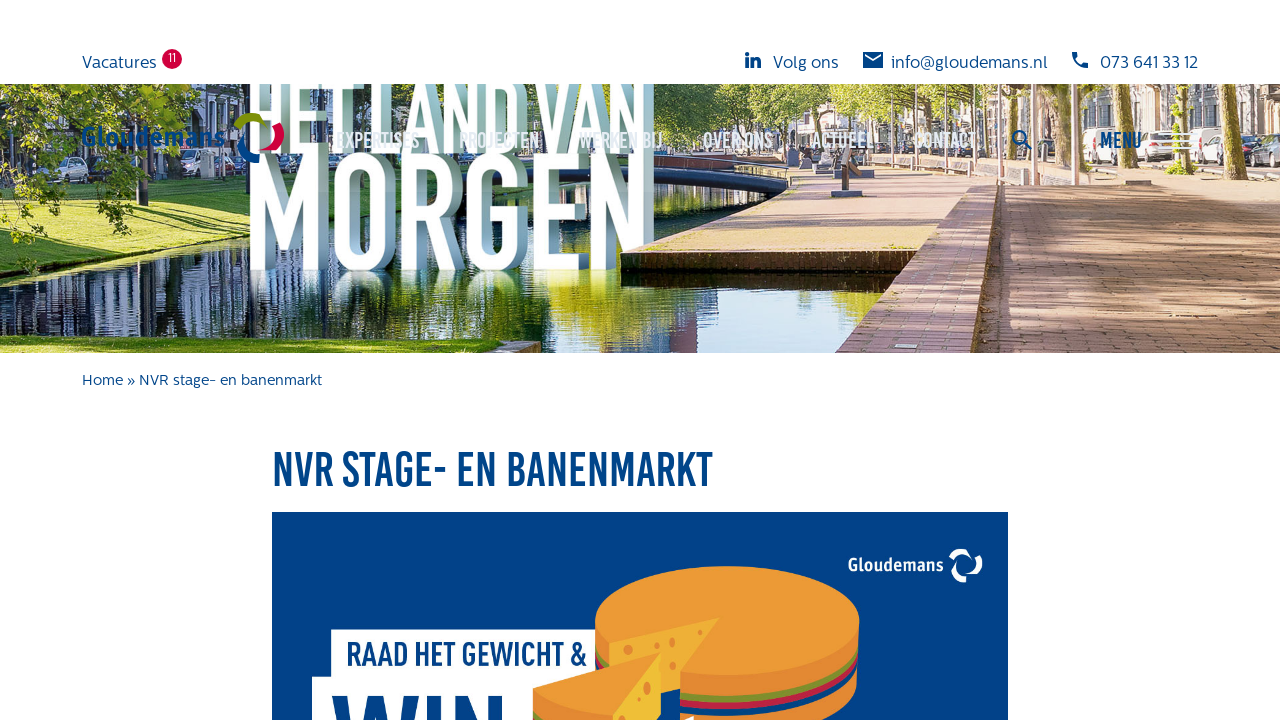

Filled in phone field with '0612345678' on #input_9_3
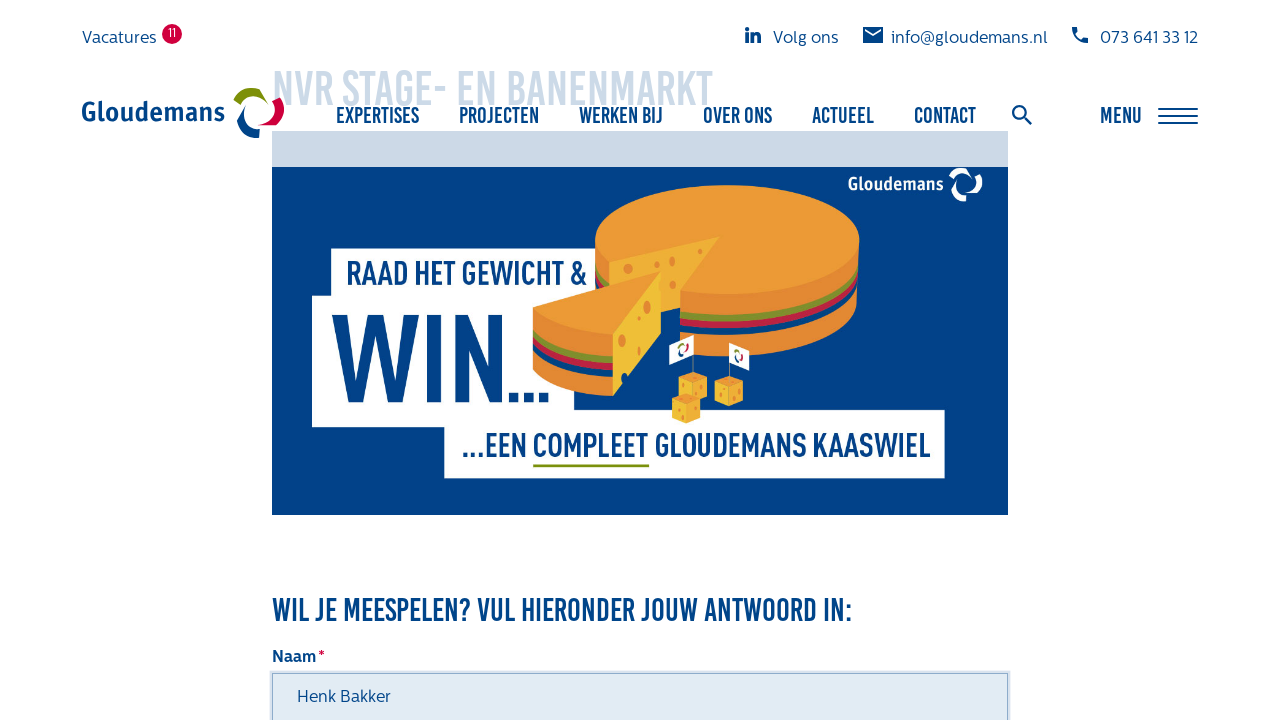

Filled in email field with 'testuser@example.com' on #input_9_4
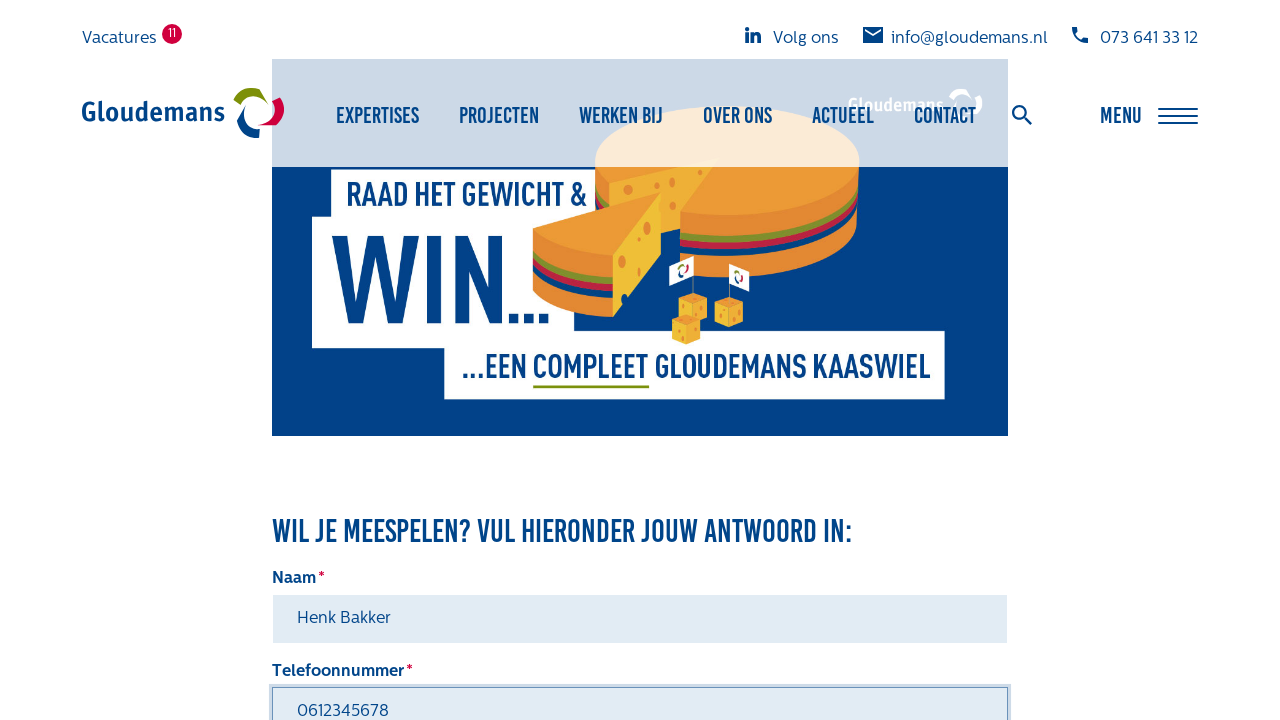

Filled in weight guess field with '8500' grams on #input_9_5
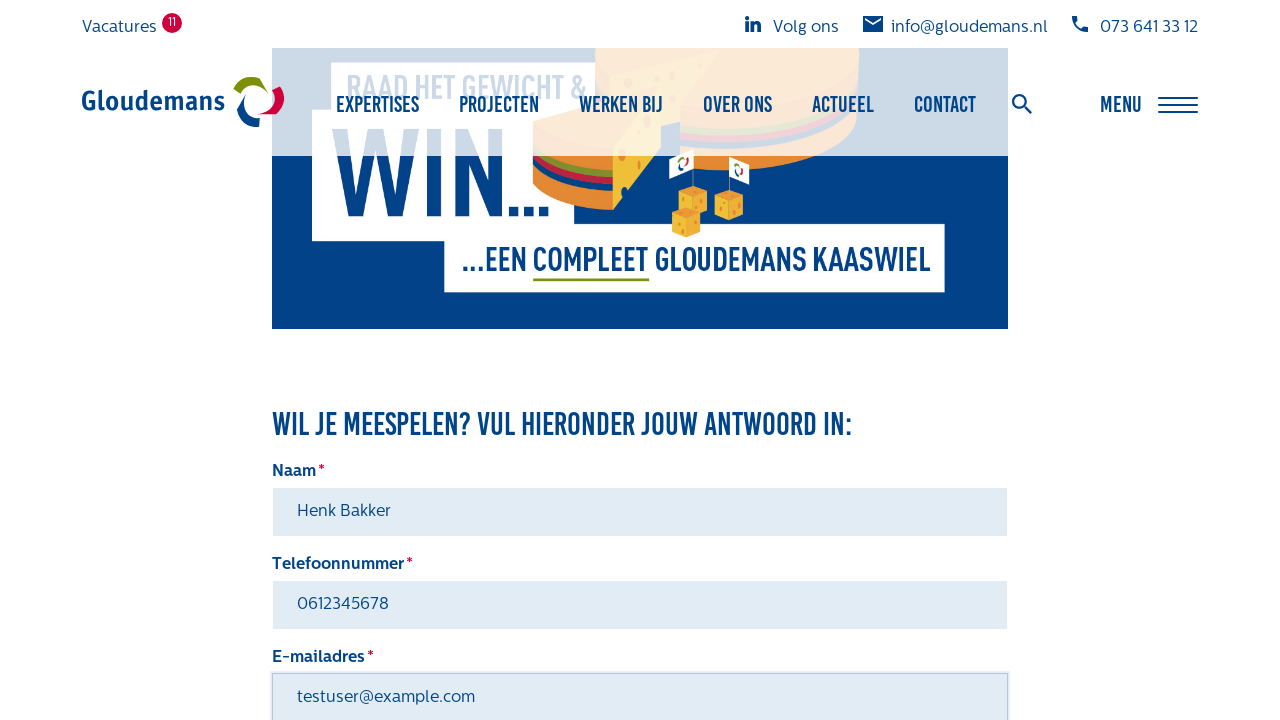

Clicked form submit button at (640, 360) on #gform_submit_button_9
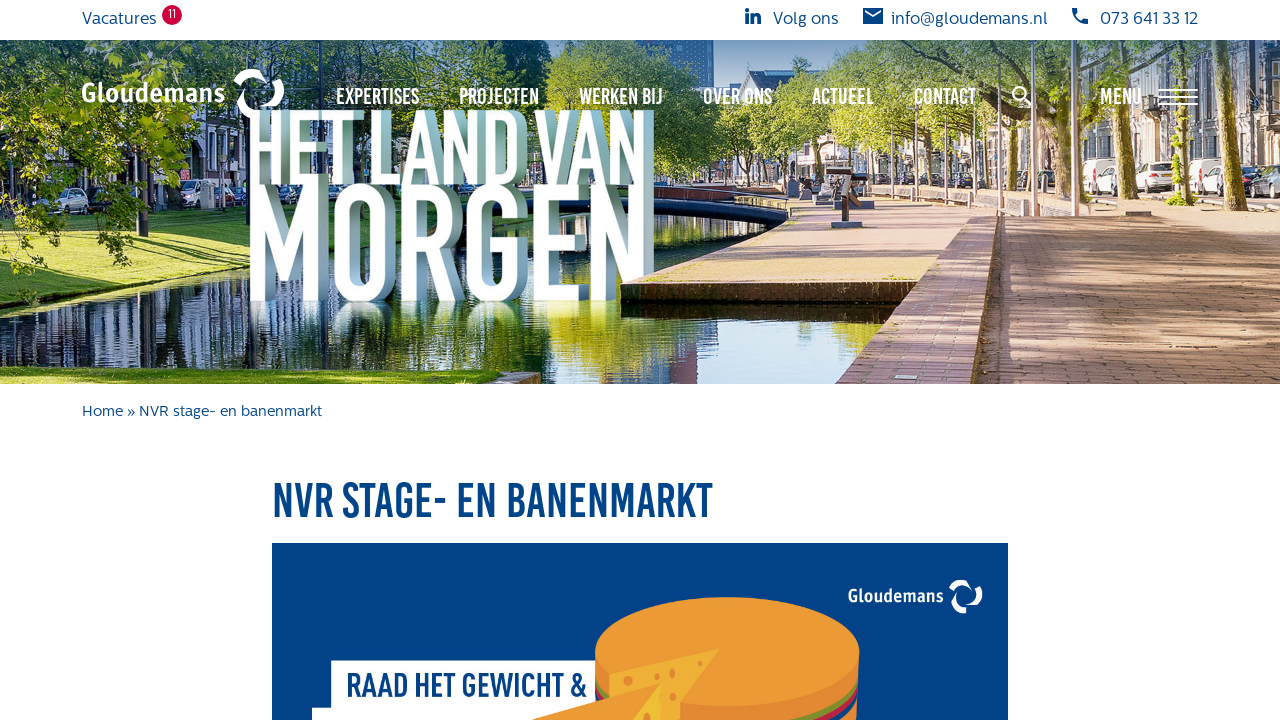

Waited 2 seconds for form submission to process
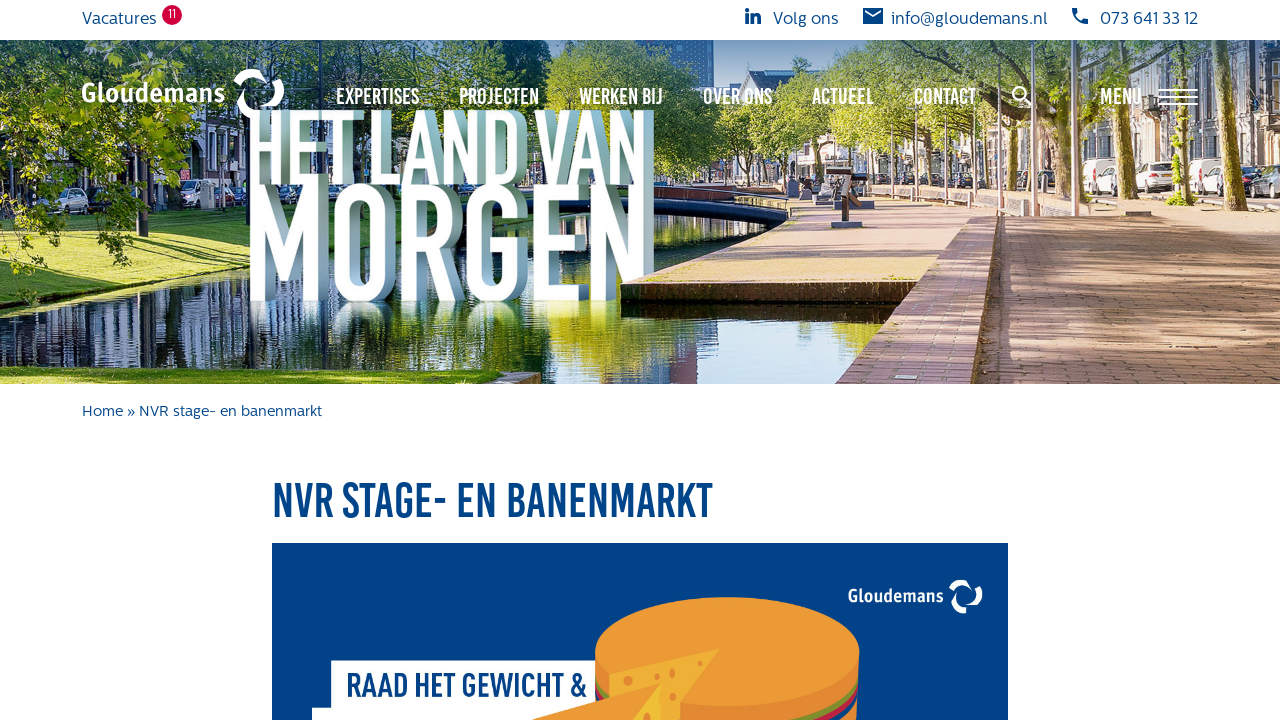

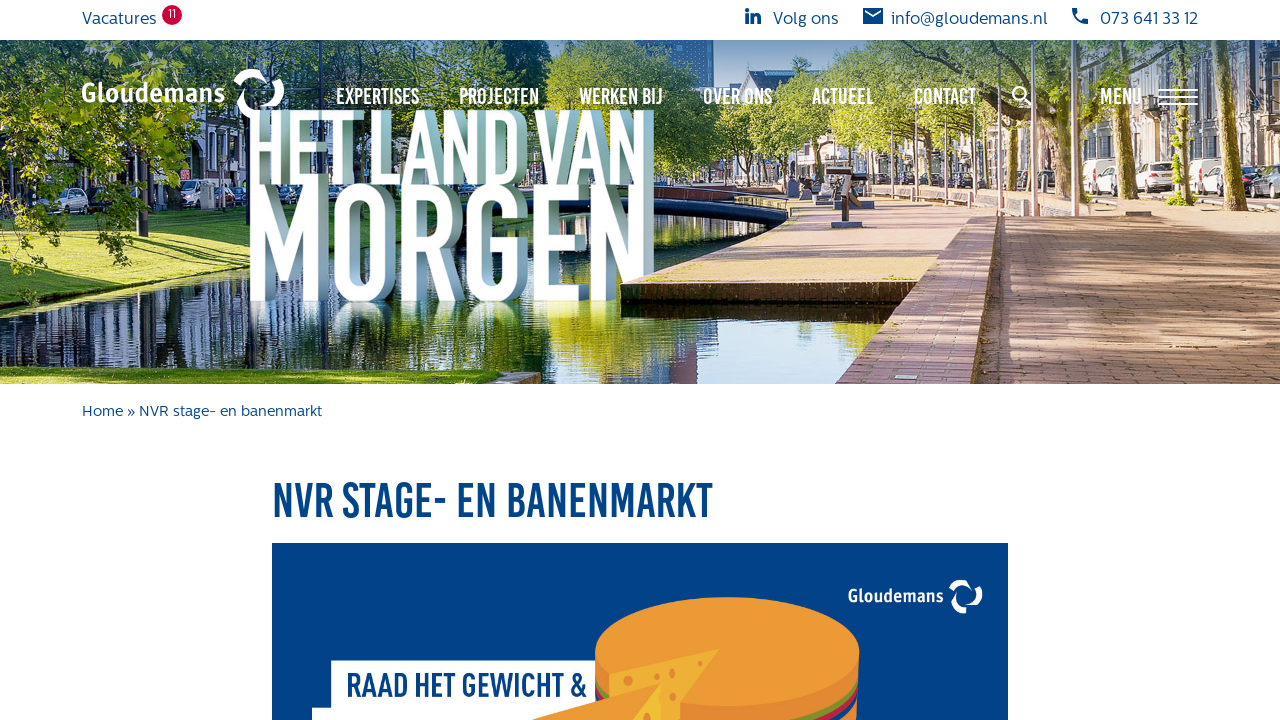